Navigates to the DemoQA homepage and waits for the page to load

Starting URL: https://demoqa.com/

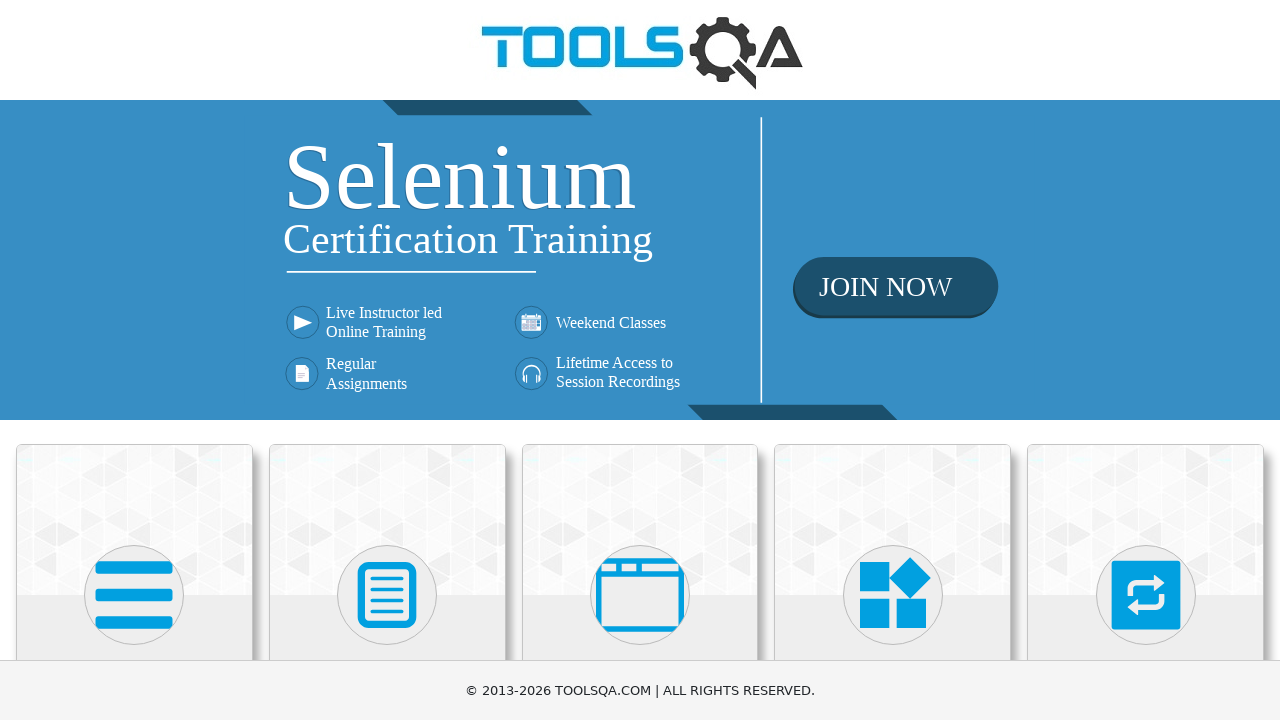

Navigated to DemoQA homepage
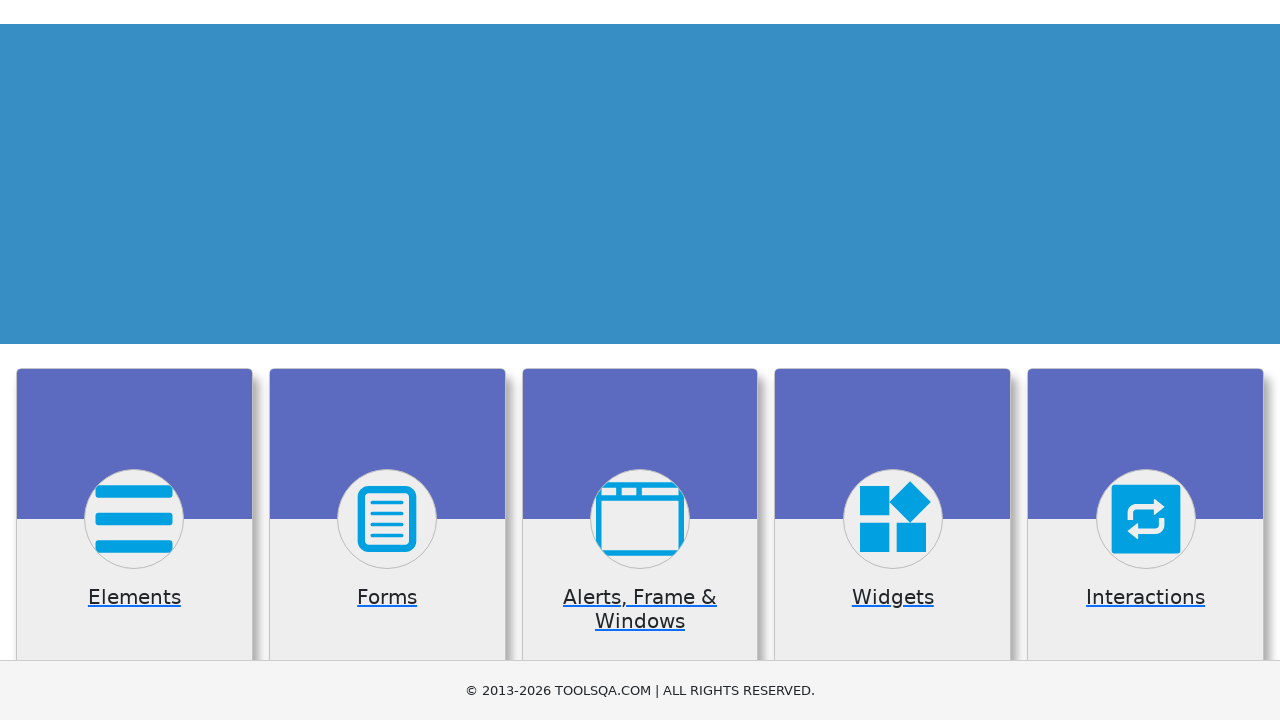

Page DOM content loaded
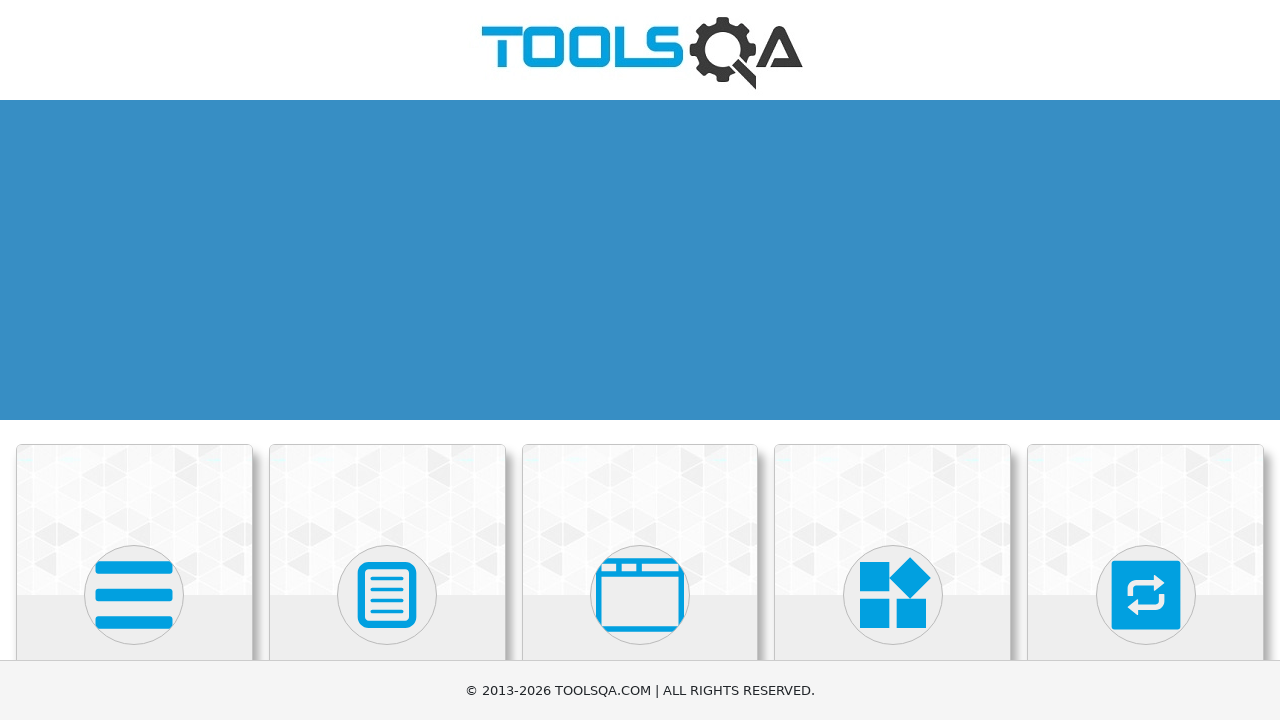

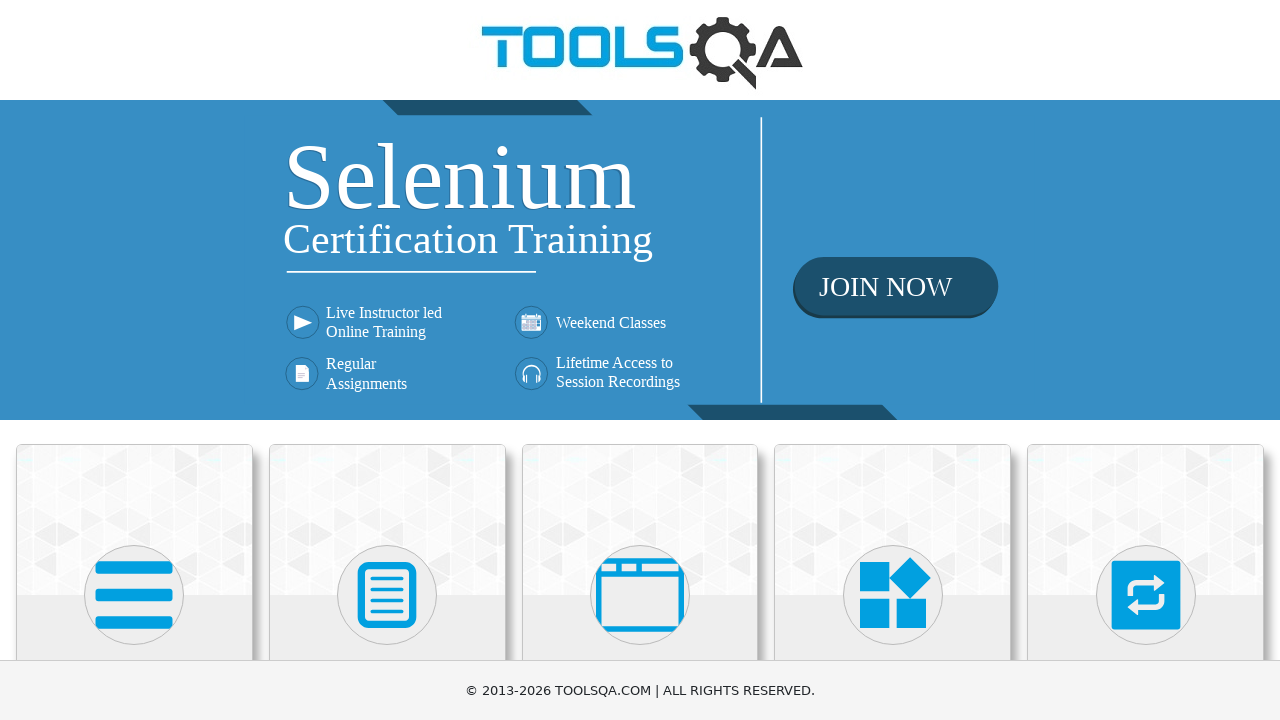